Navigates to the Orange Travels website homepage and waits for the page to load

Starting URL: https://www.orangetravels.in/#/

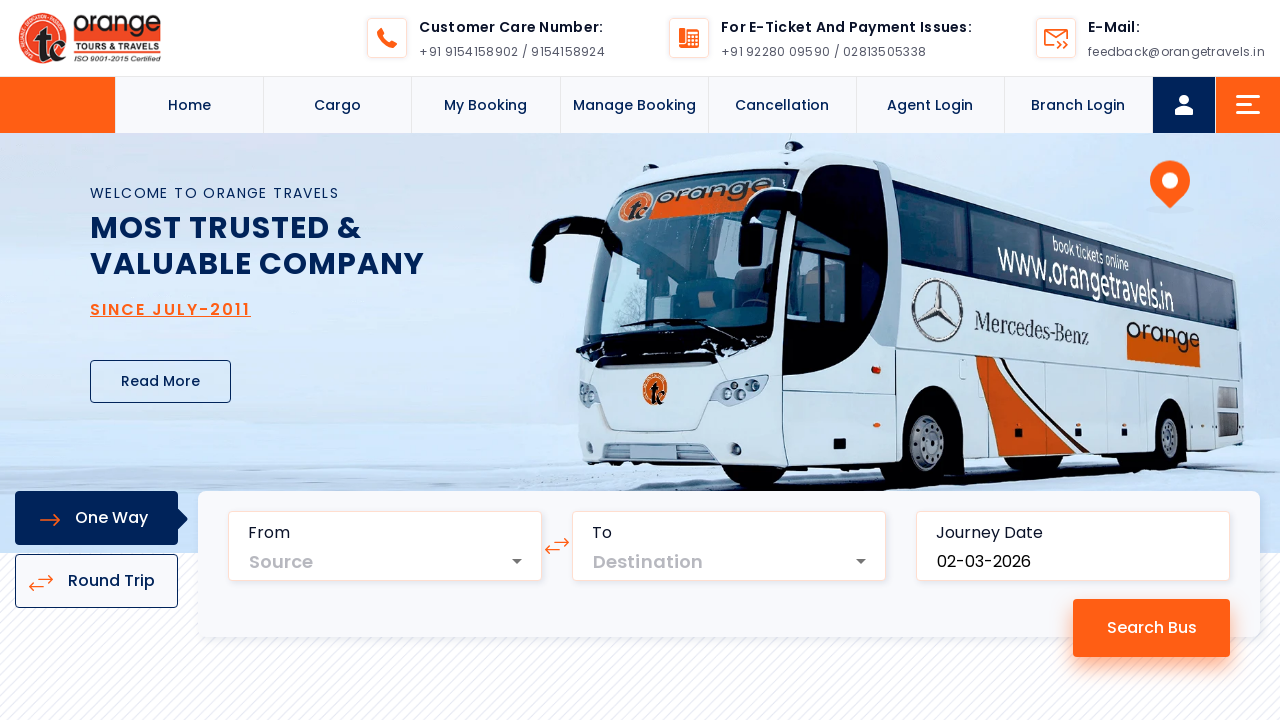

Orange Travels homepage loaded - DOM content rendered
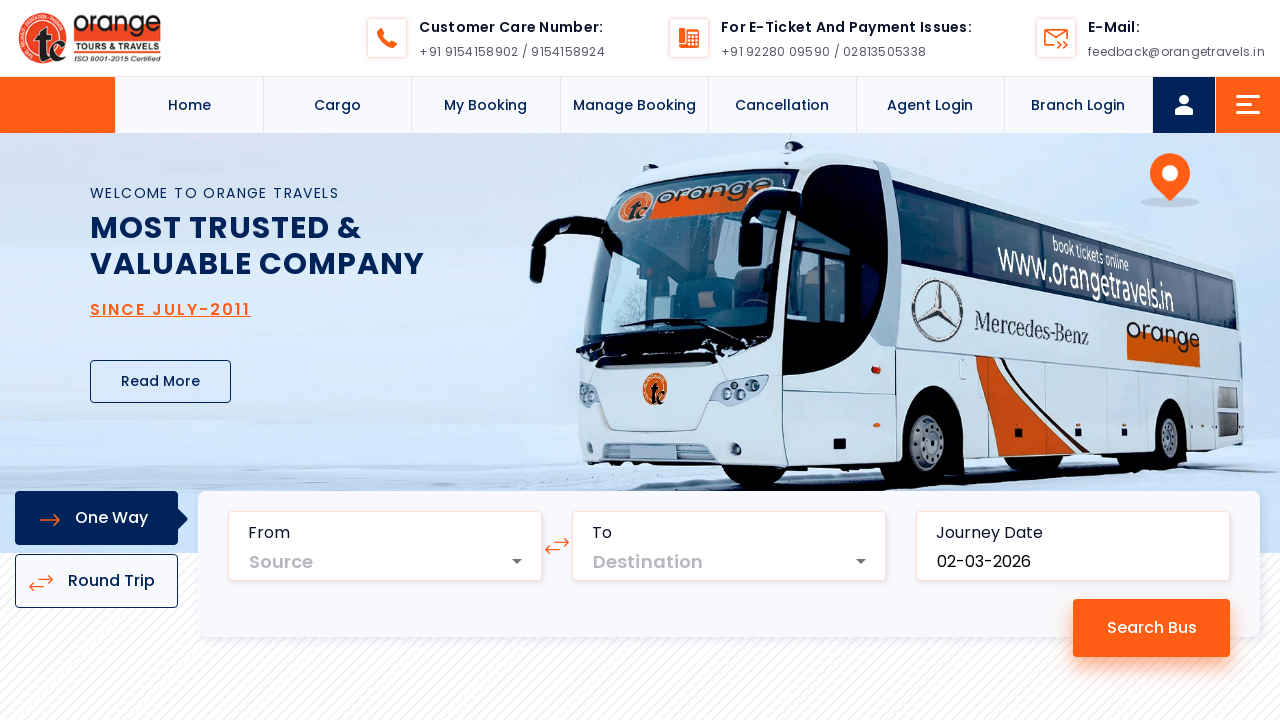

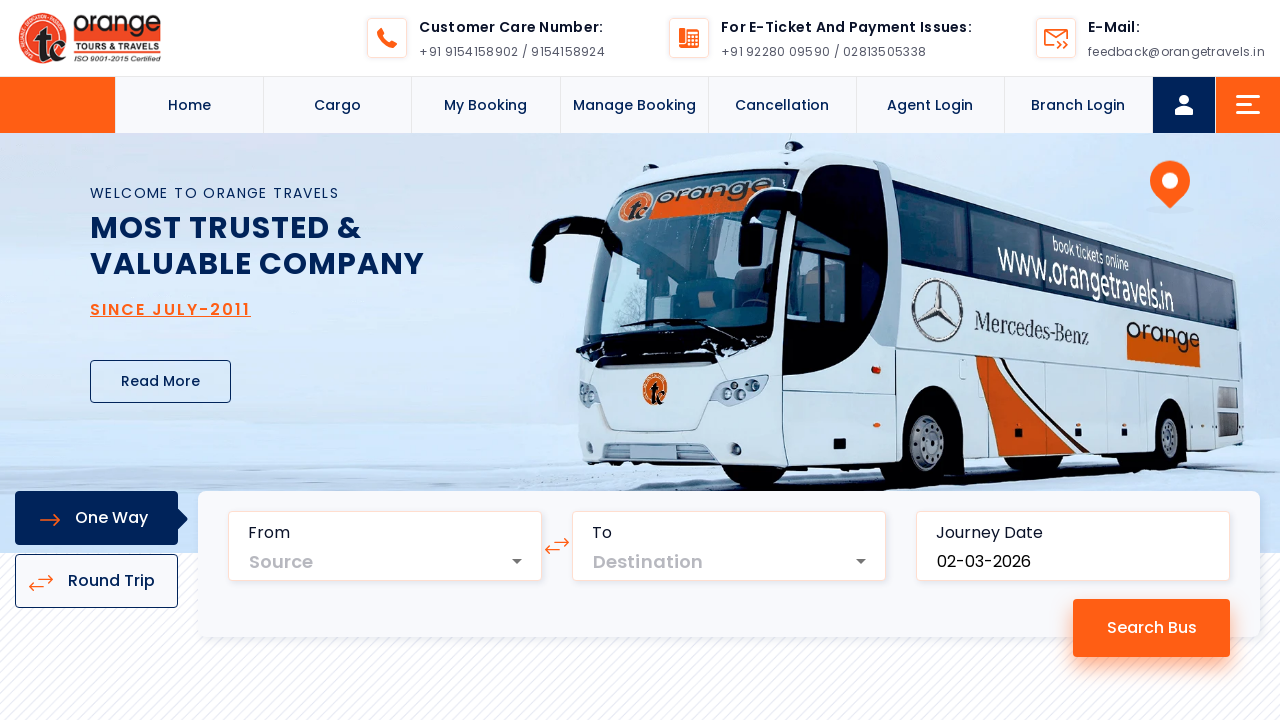